Navigates to the practice webform page and retrieves the page title

Starting URL: https://www.digitalunite.com/practice-webform-learners

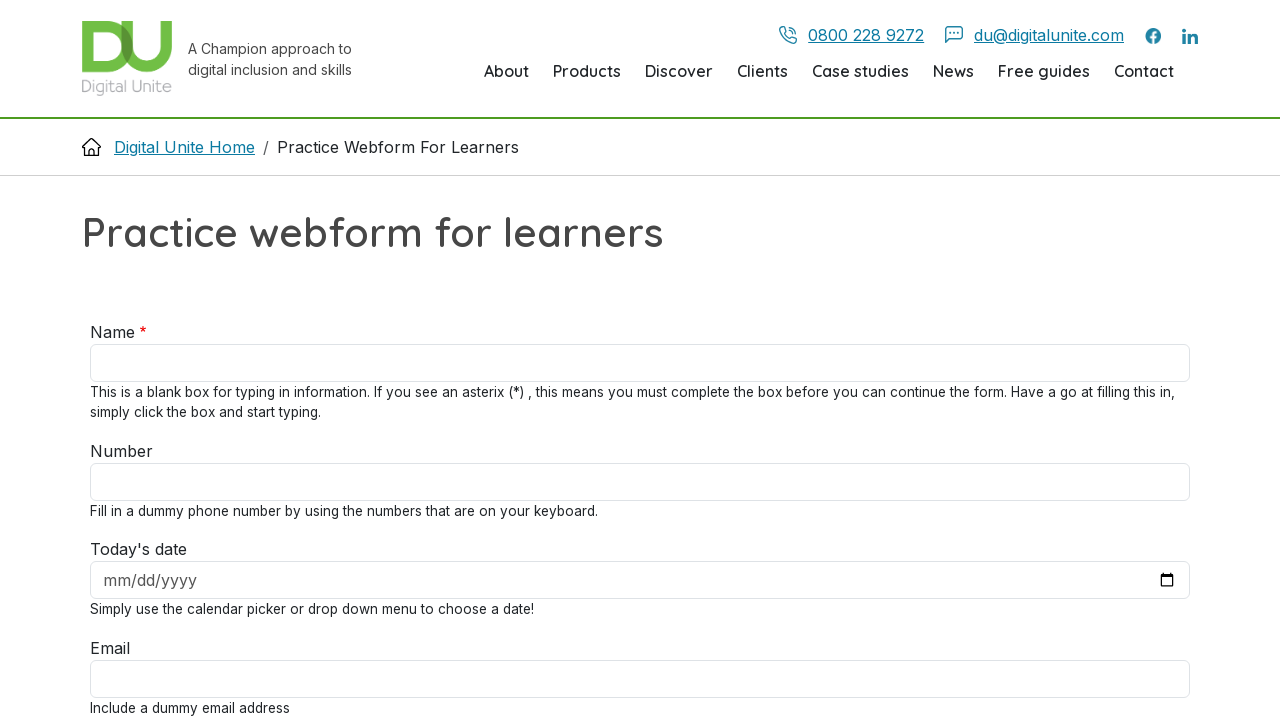

Navigated to practice webform page
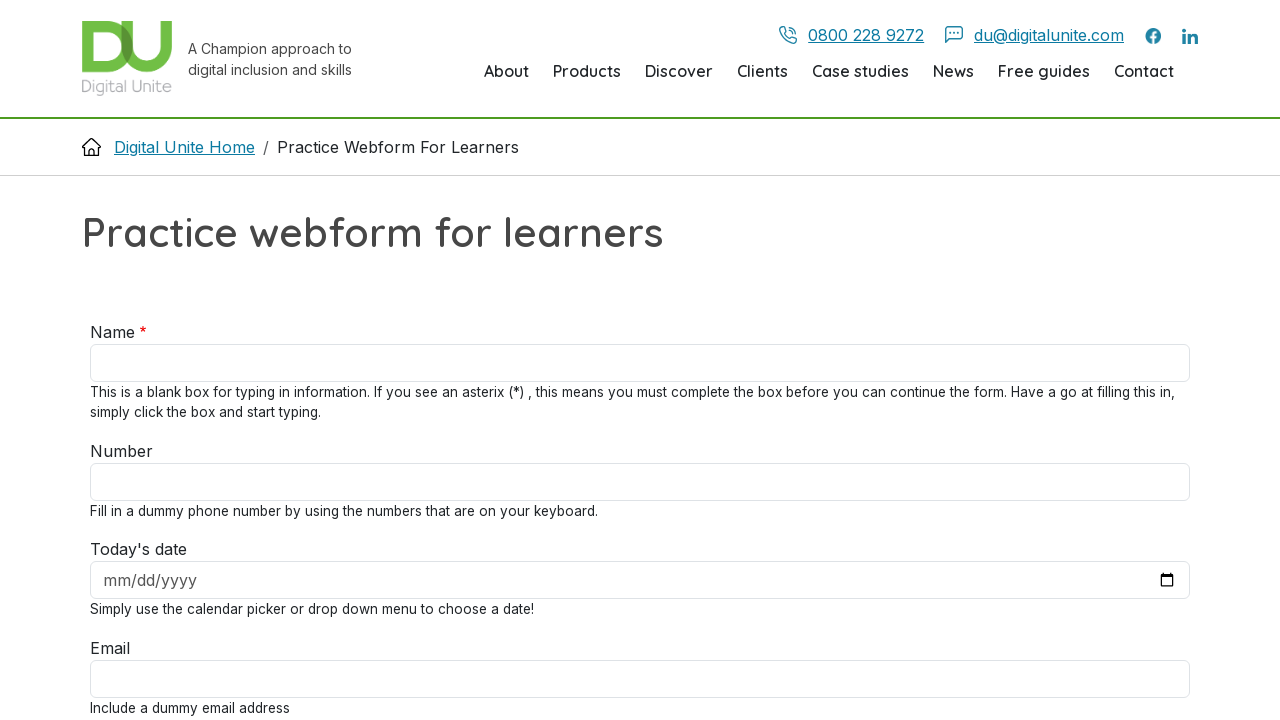

Retrieved page title: Practice webform for learners | Digital Unite
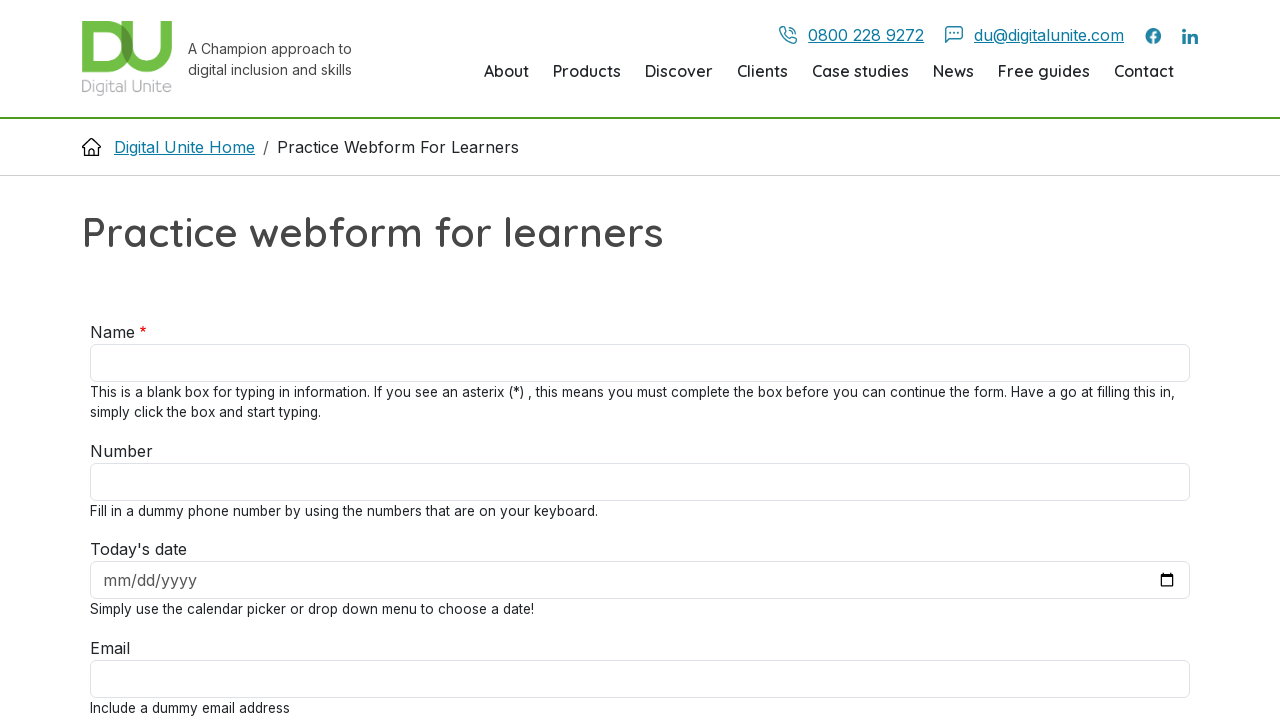

Printed page title to console
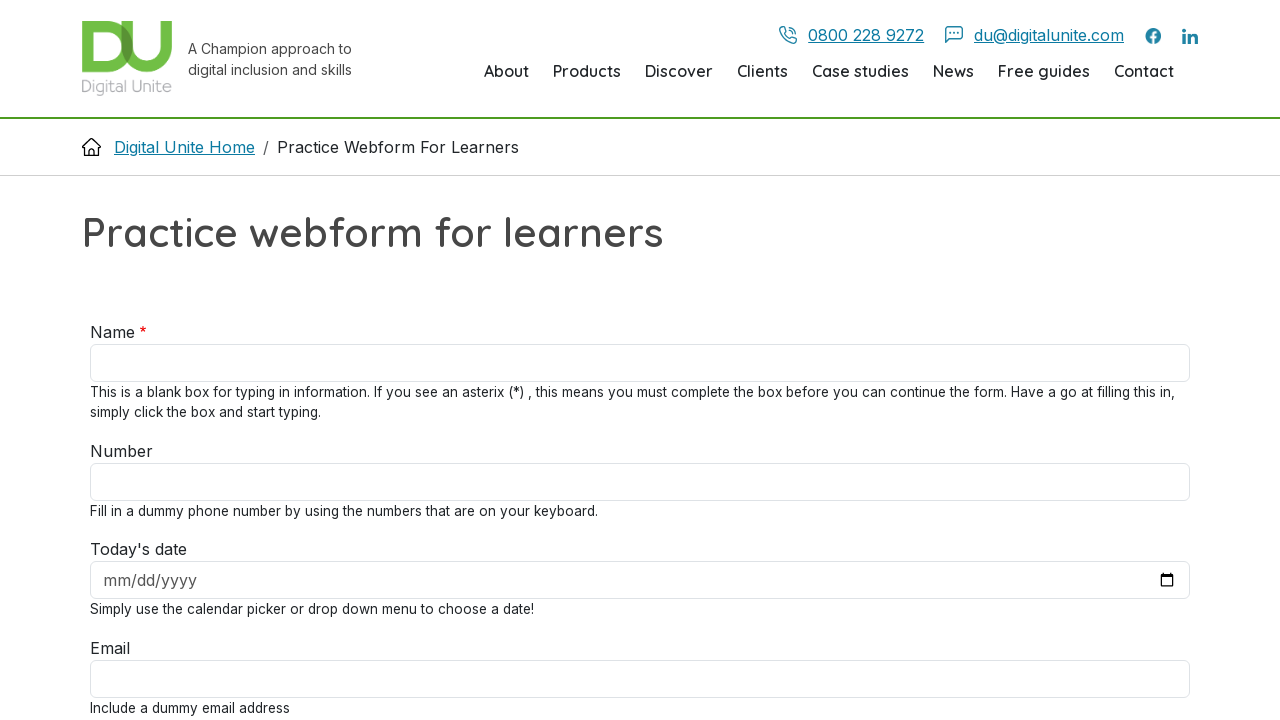

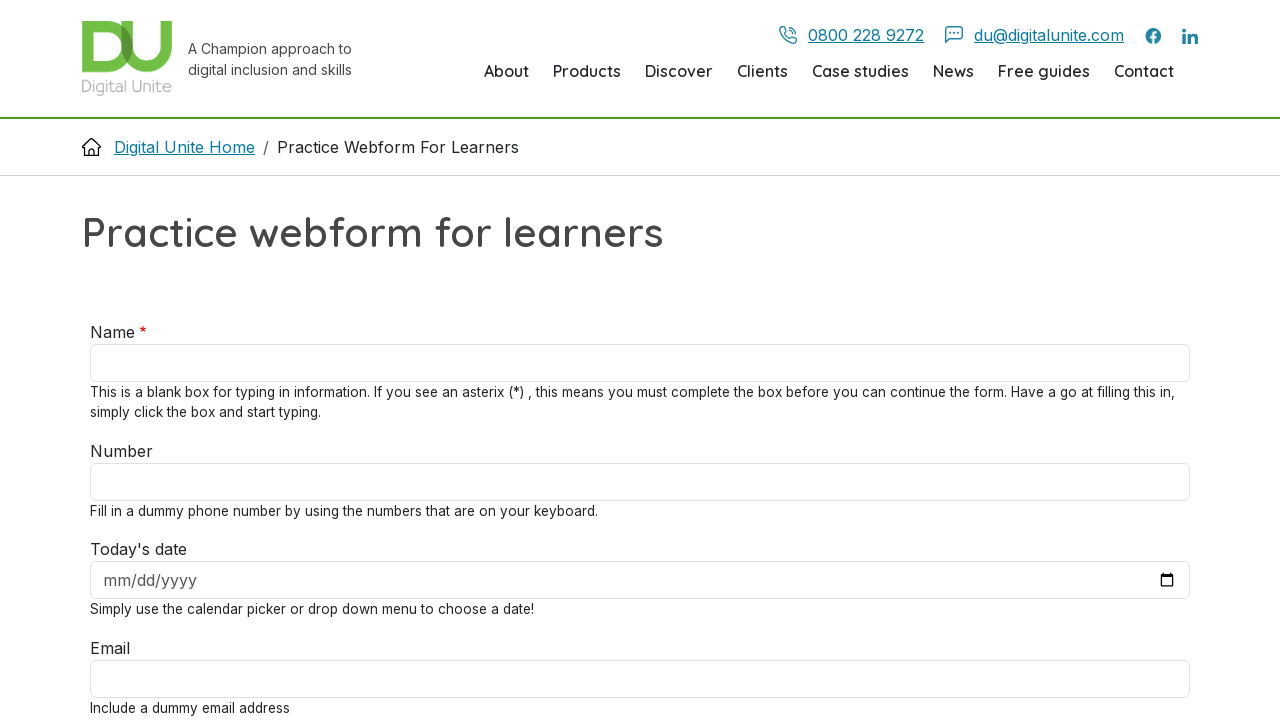